Tests file upload functionality on leafground.com by clicking the upload button and attempting to upload a file using Playwright's file upload capabilities.

Starting URL: https://leafground.com/file.xhtml

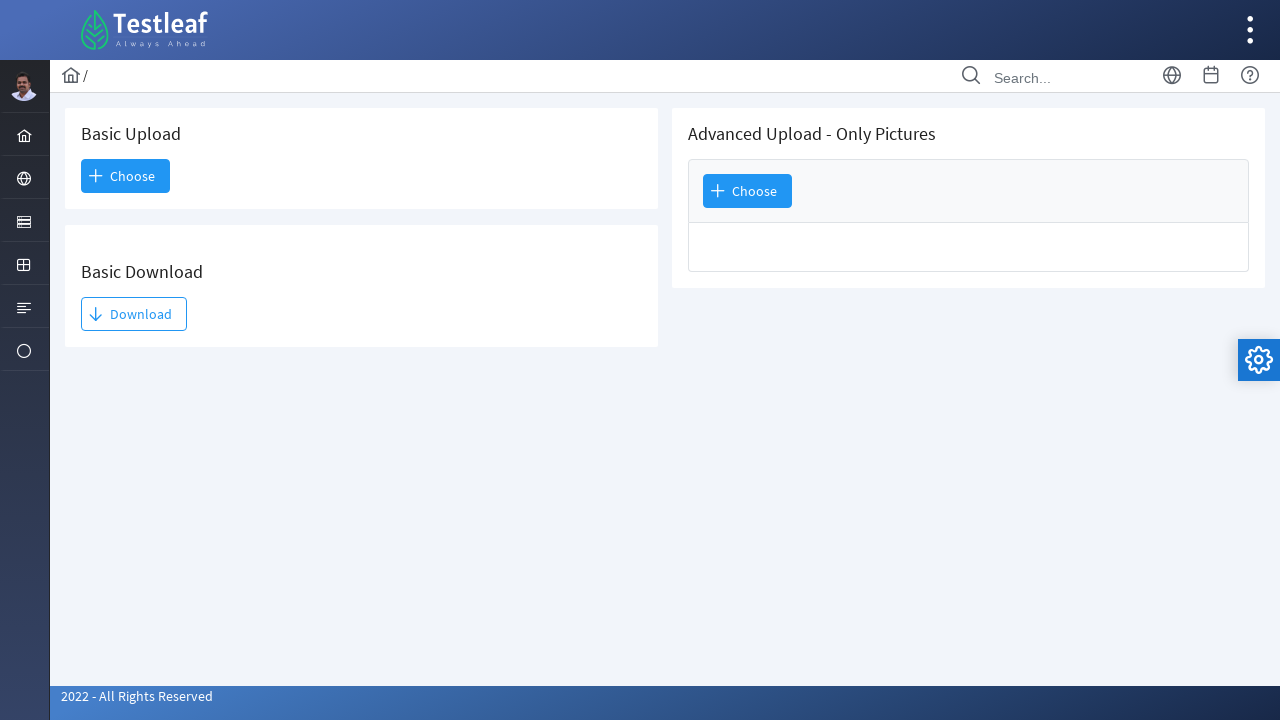

Waited for upload button to load on leafground.com file upload page
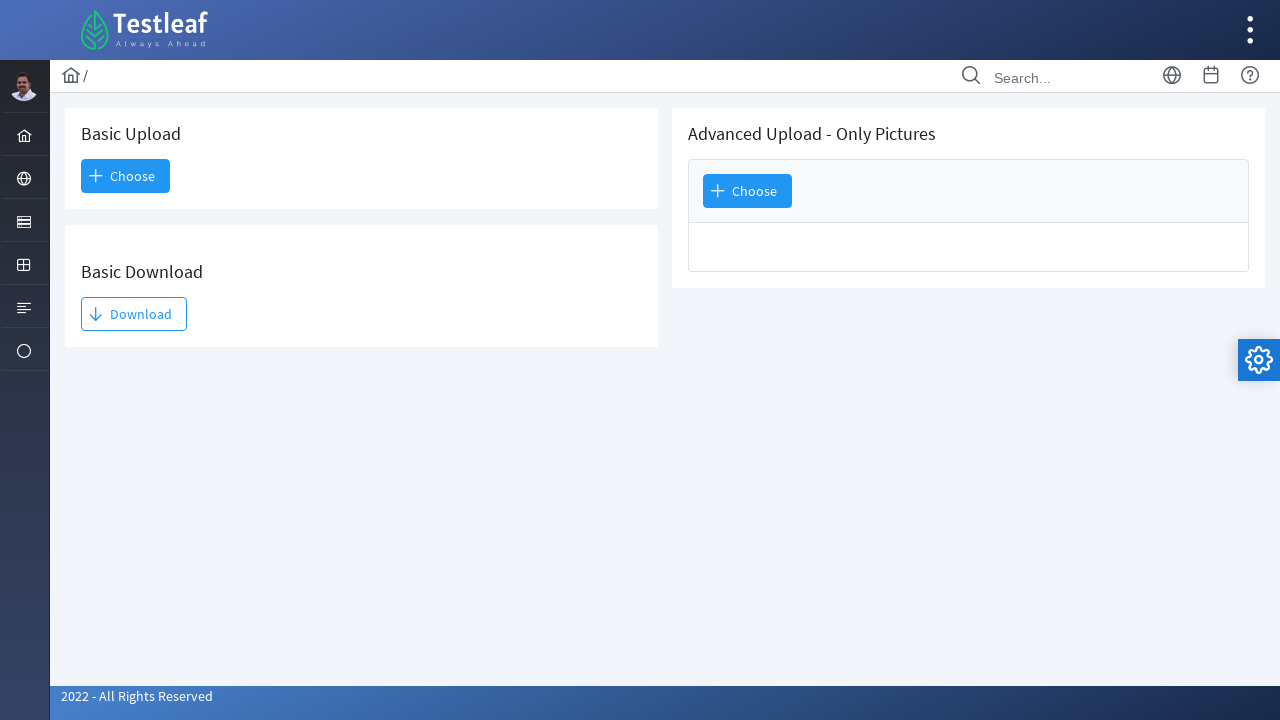

Located hidden file input element
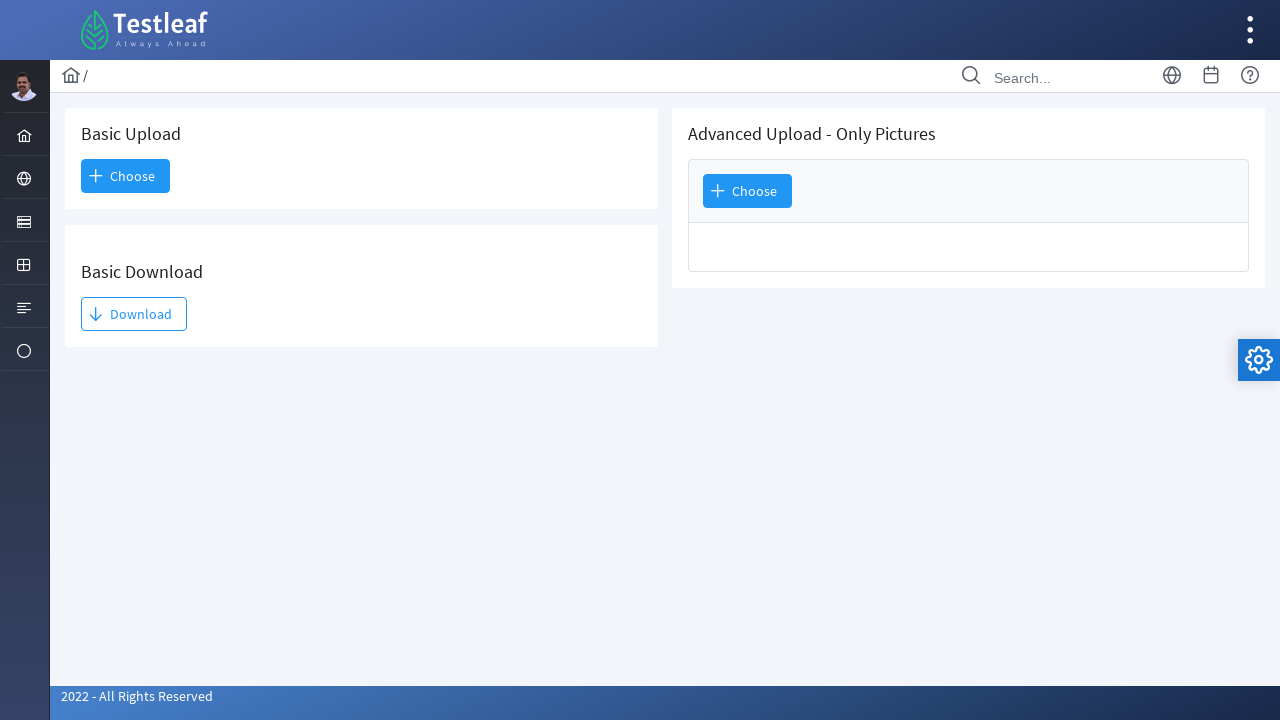

Uploaded test_photo.jpg file via set_input_files
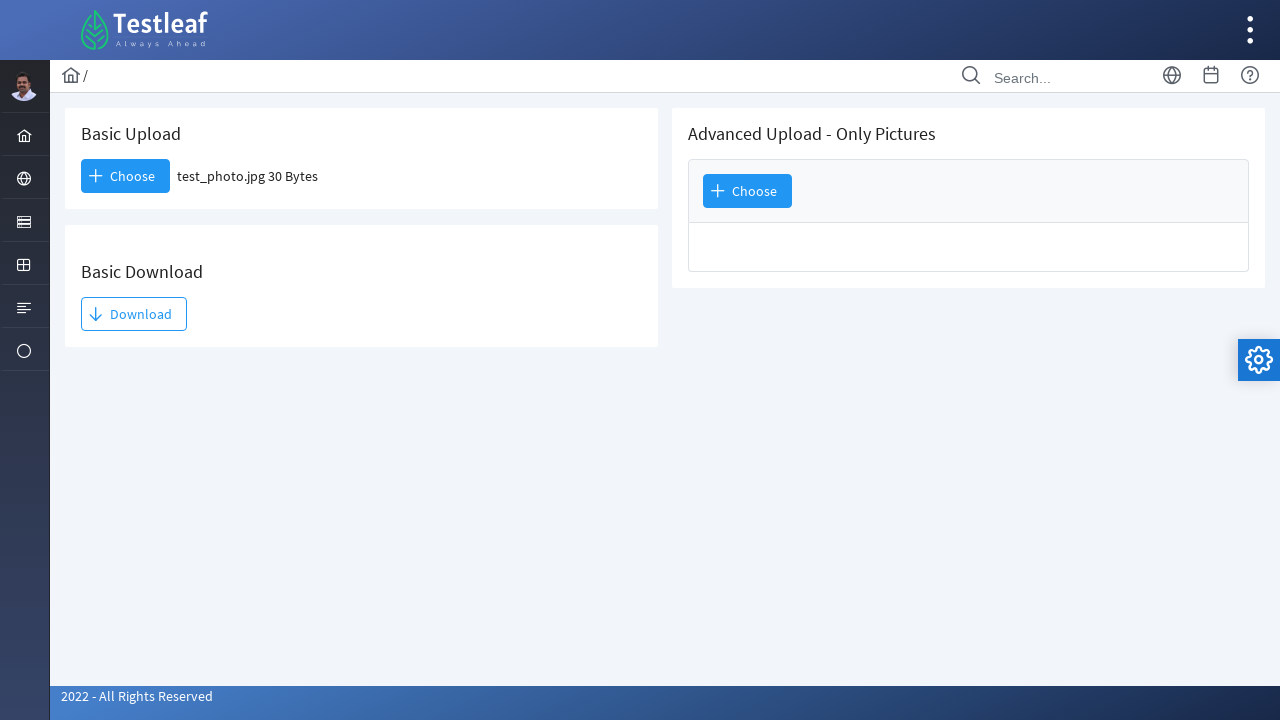

Waited for file upload to process
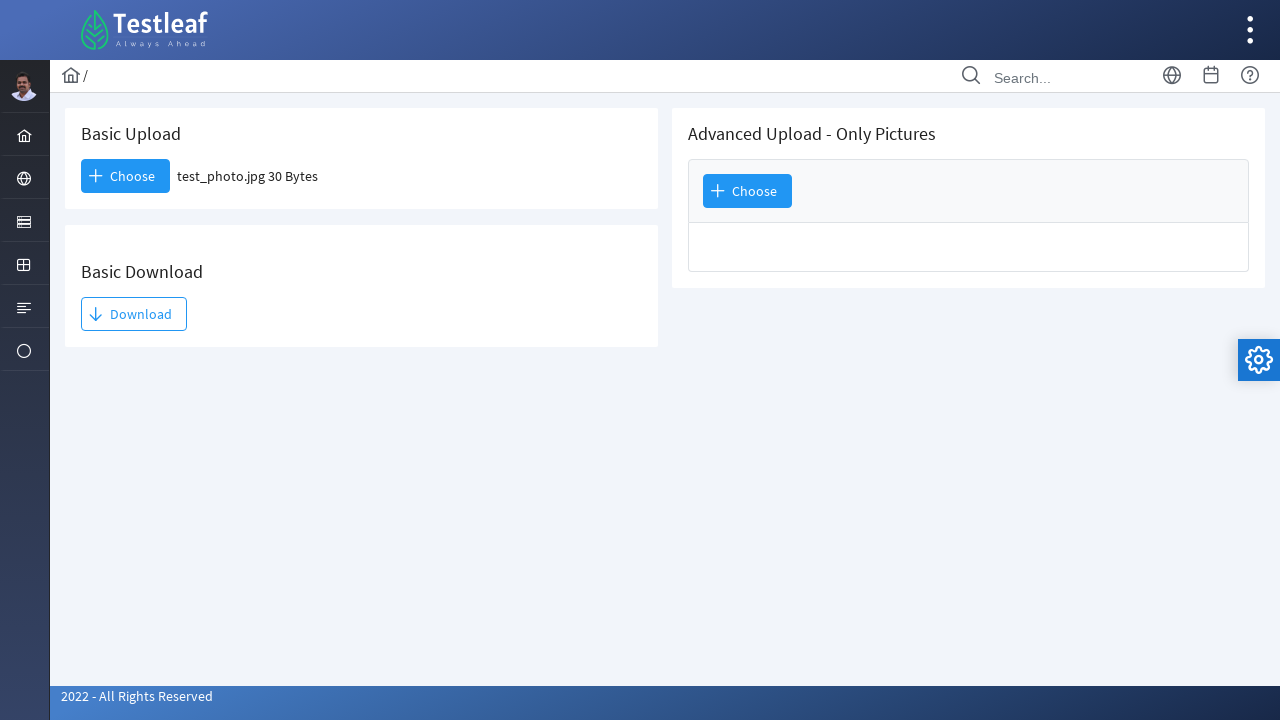

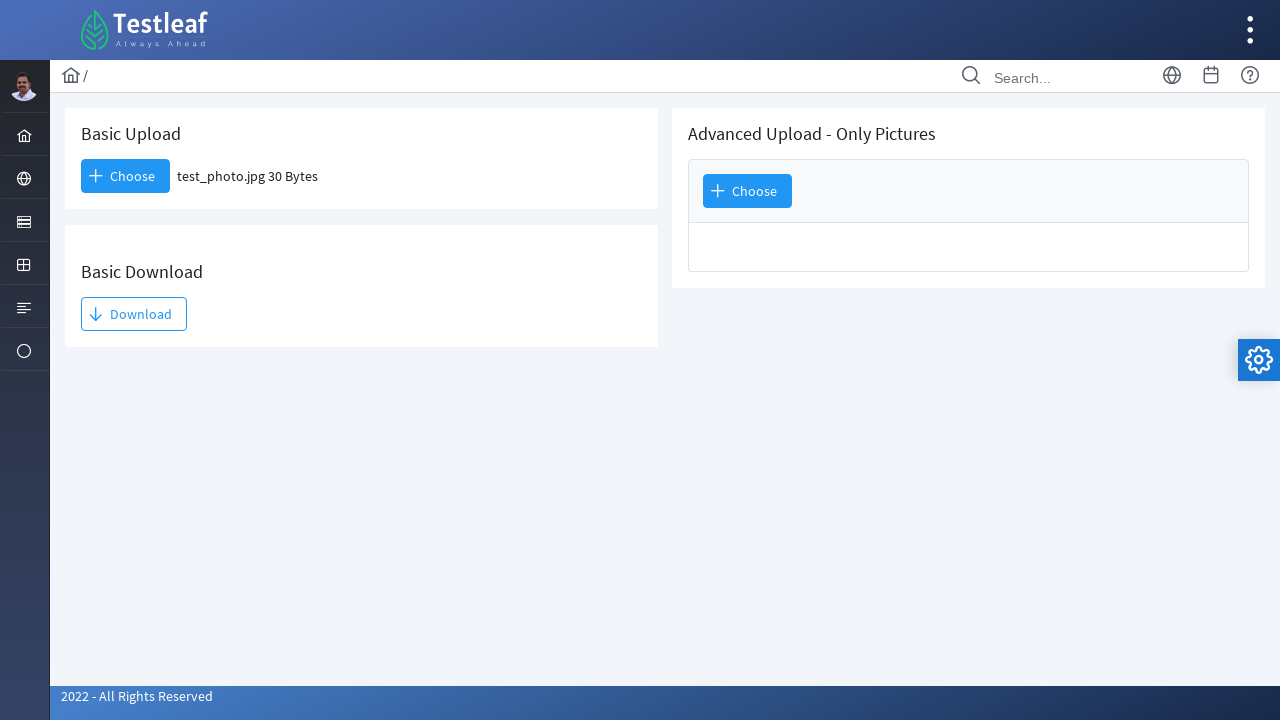